Navigates to a popup test page and handles multiple browser windows by switching between them and checking for specific text content

Starting URL: https://www.dummysoftware.com/popupdummy_testpage.html

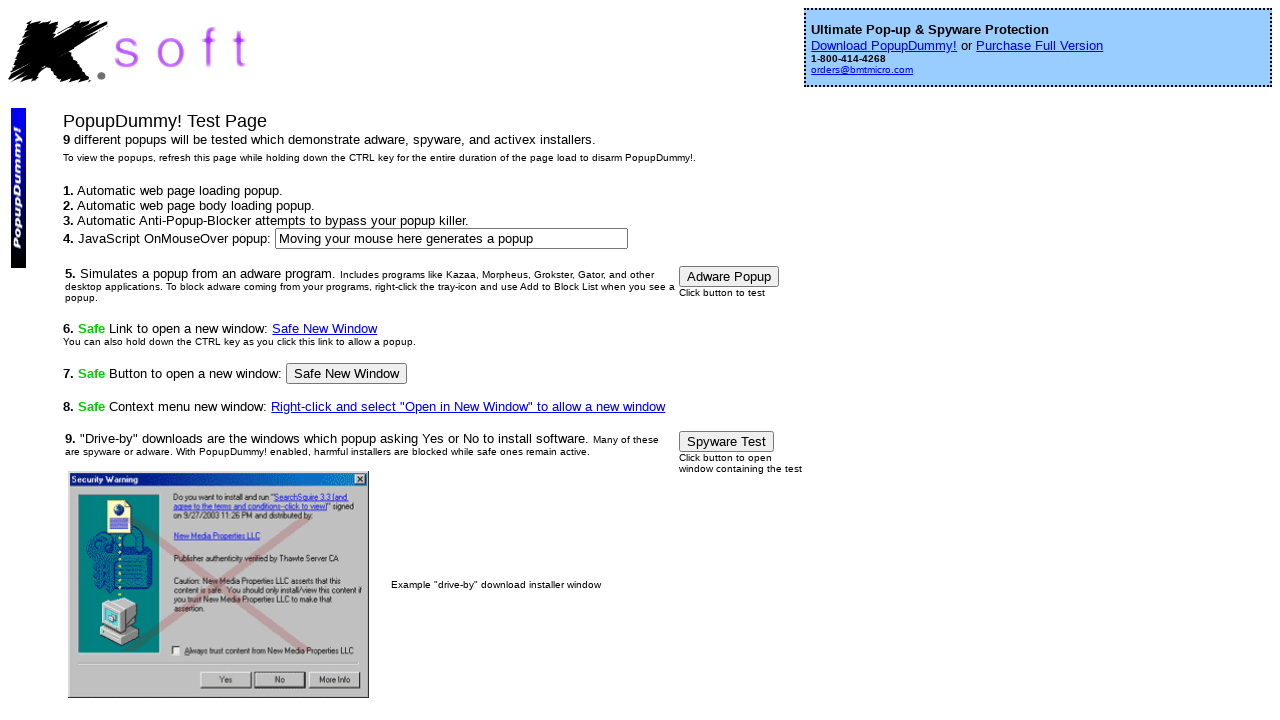

Waited for page to load
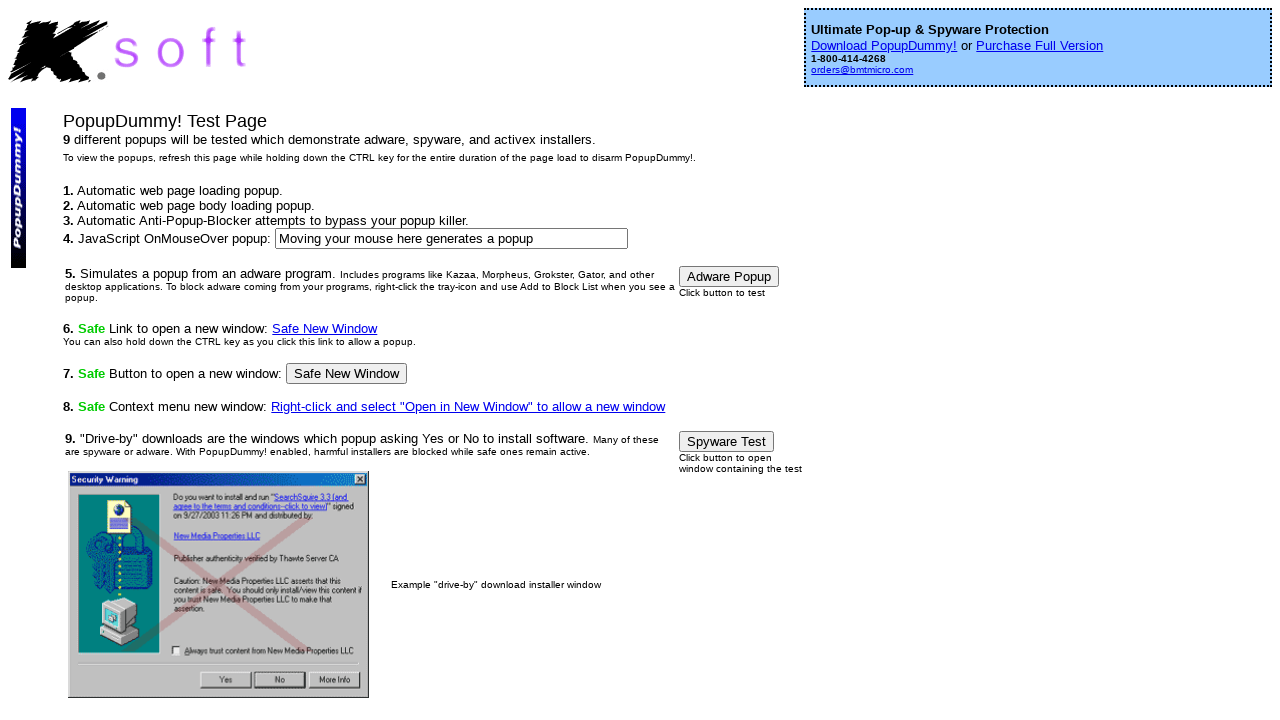

Retrieved all pages/popups from context
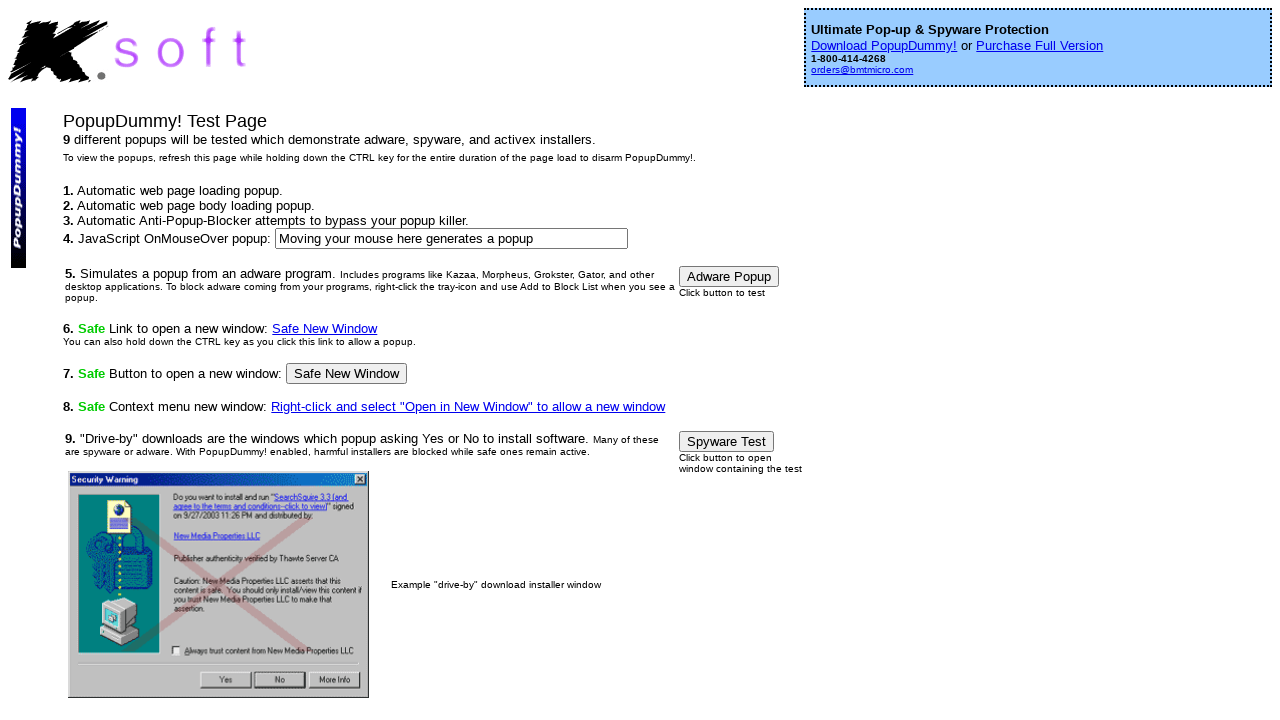

Retrieved HTML content from popup page
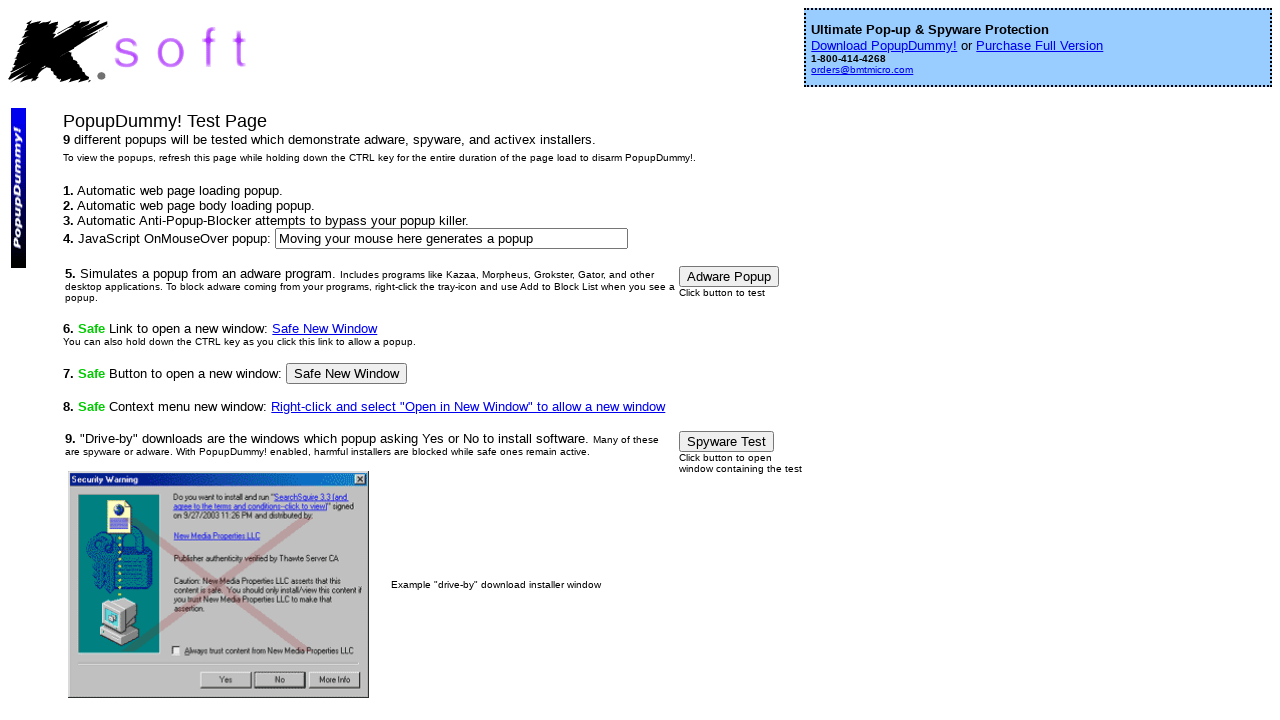

Retrieved HTML content from popup page
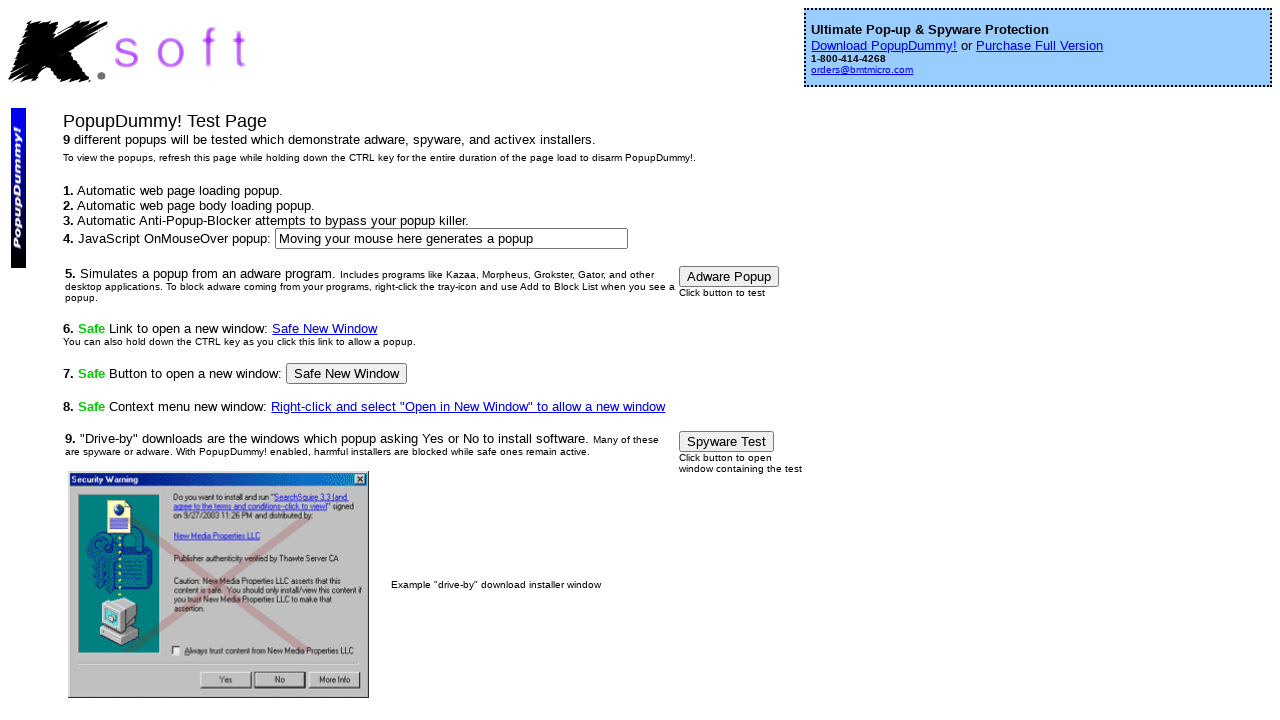

Retrieved HTML content from popup page
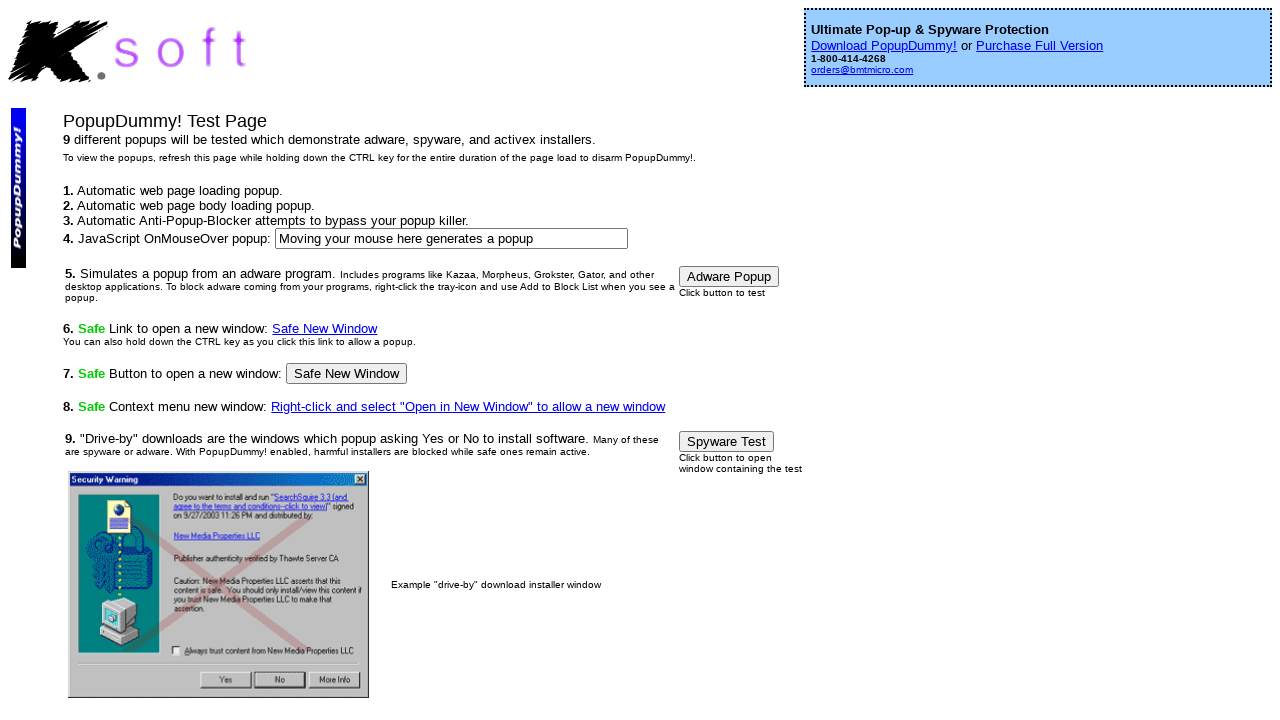

Found expected text 'the Anti-Popup-Blocker' in popup page with title 'Screen 3'
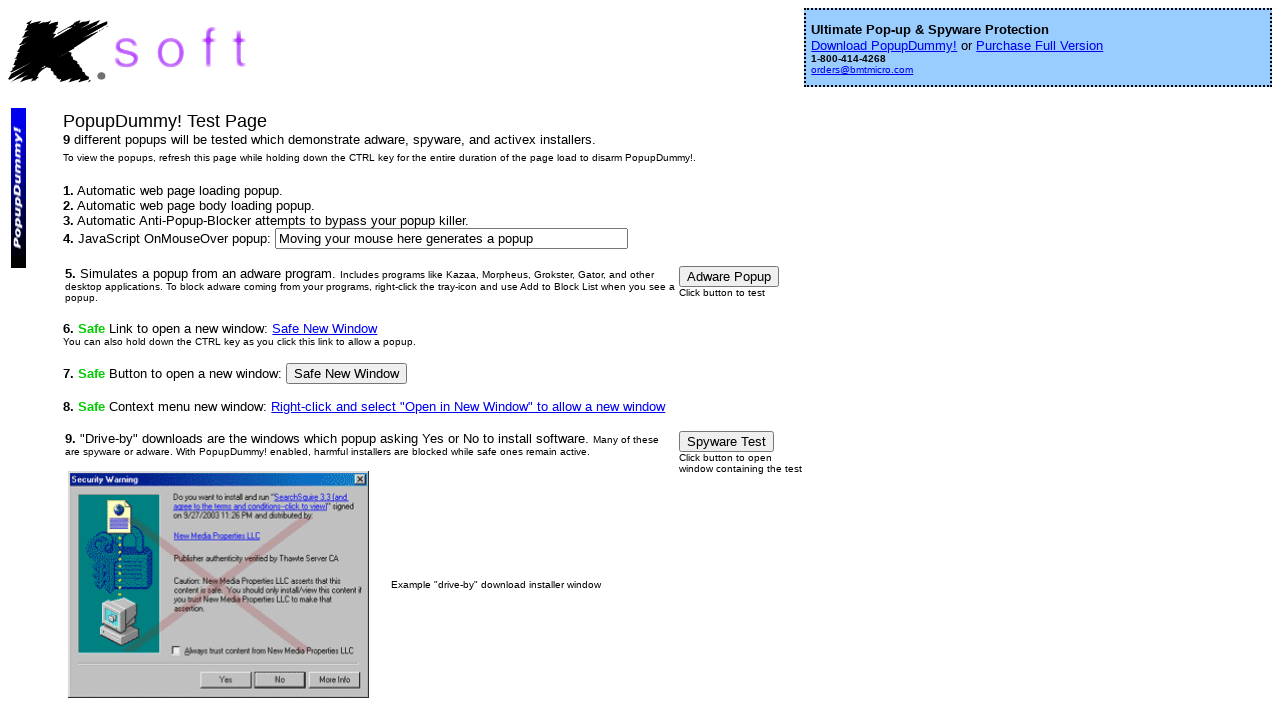

Closed the popup page containing expected text
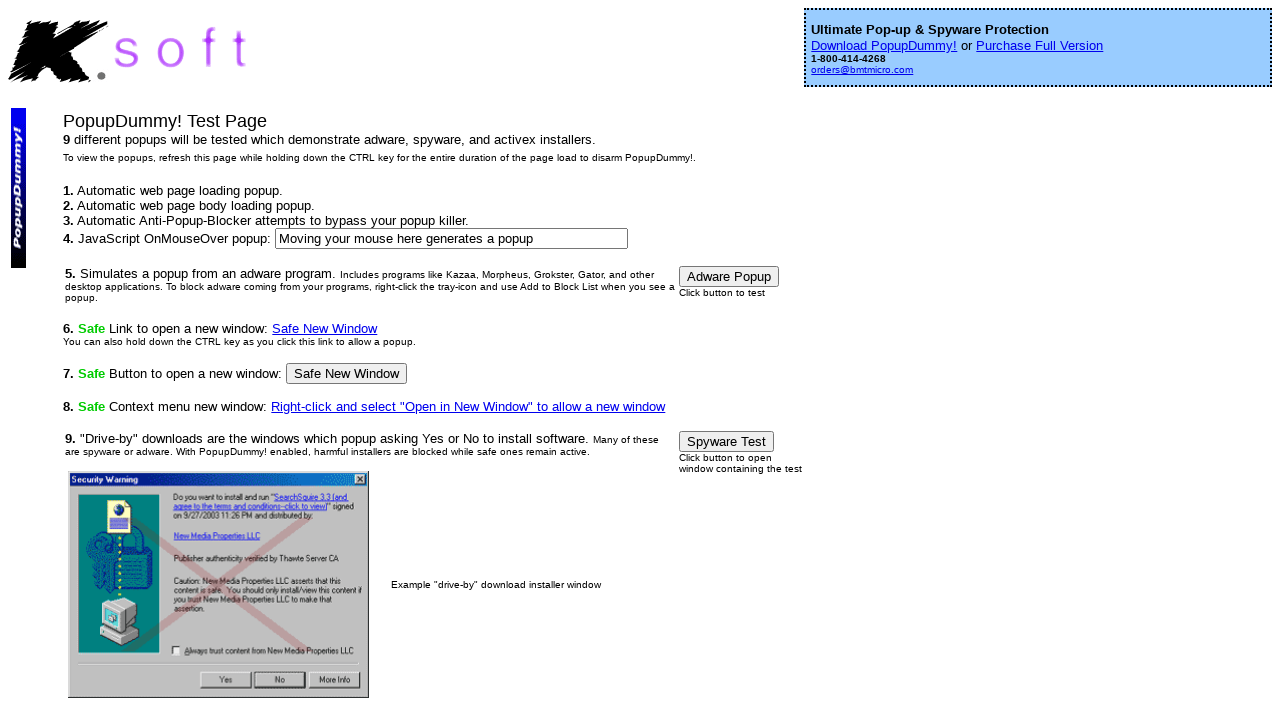

Retrieved HTML content from popup page
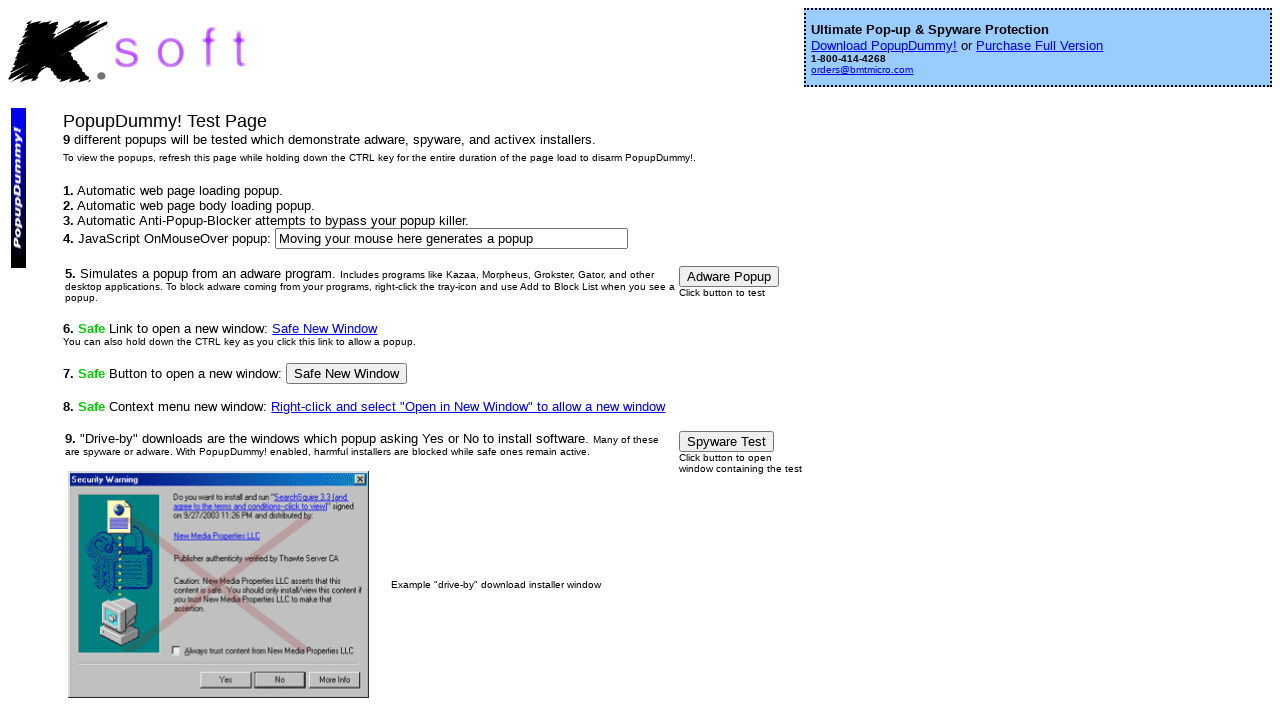

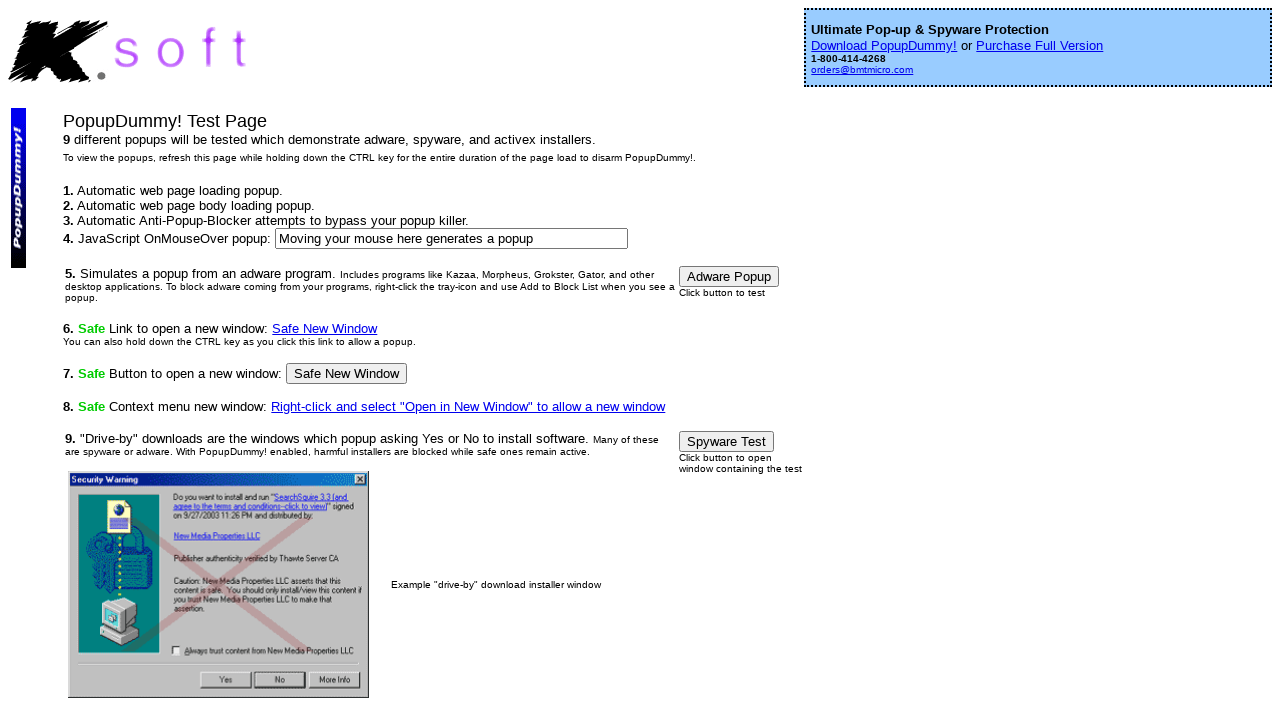